Fills out a practice registration form on demoqa.com with personal details including name, email, gender, phone number, date of birth, subjects, hobbies, address, and state/city, then submits and verifies the confirmation modal displays the correct values.

Starting URL: https://demoqa.com/automation-practice-form

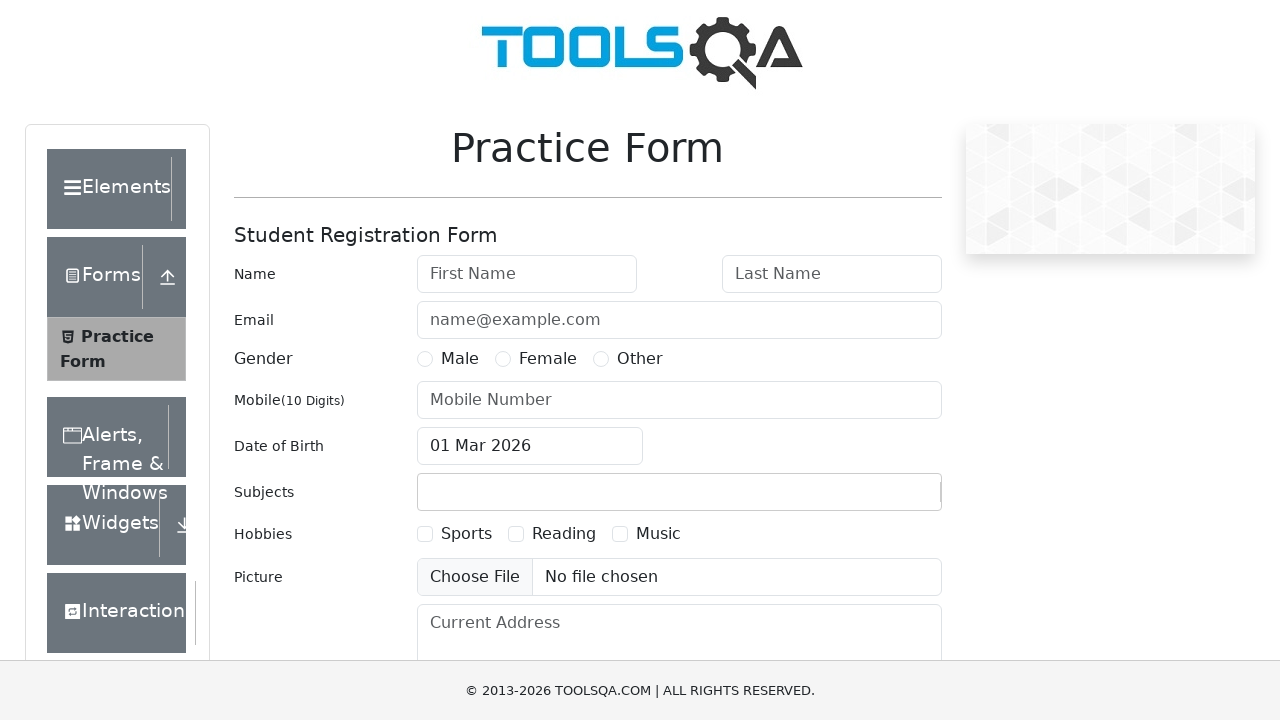

Filled first name field with 'Michael' on #firstName
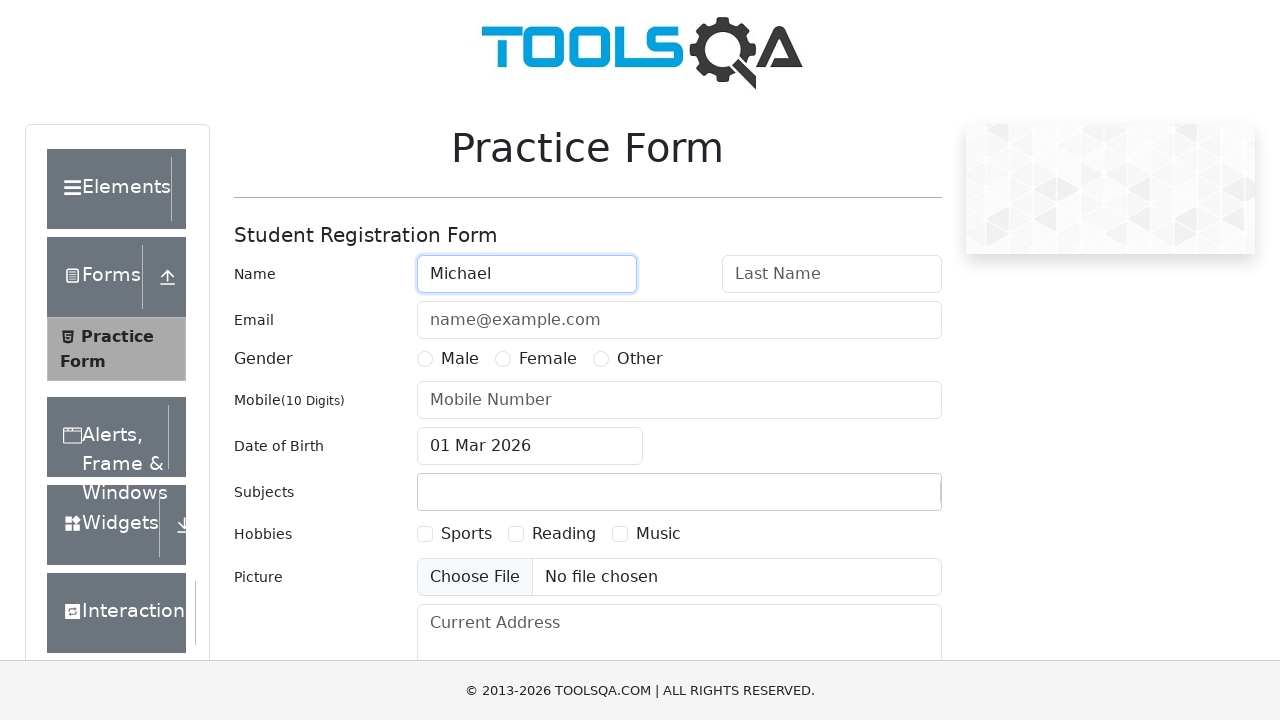

Filled last name field with 'Johnson' on #lastName
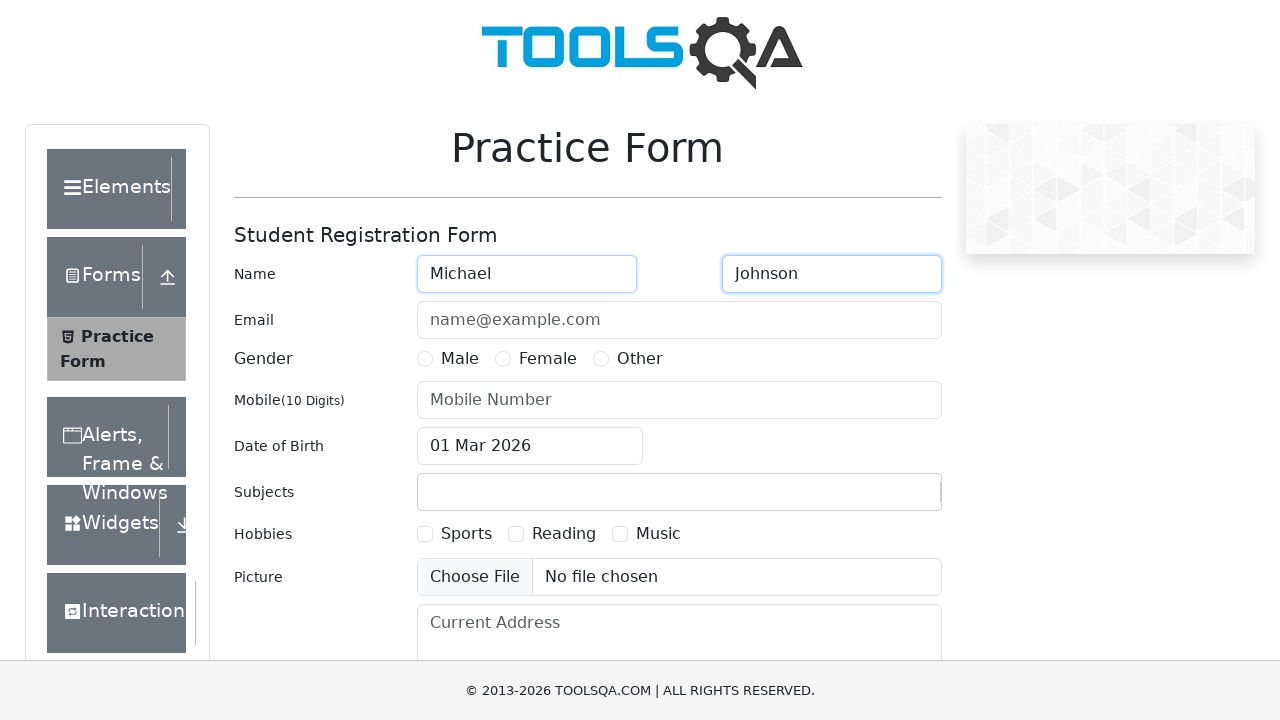

Filled email field with 'michael.johnson@testmail.com' on #userEmail
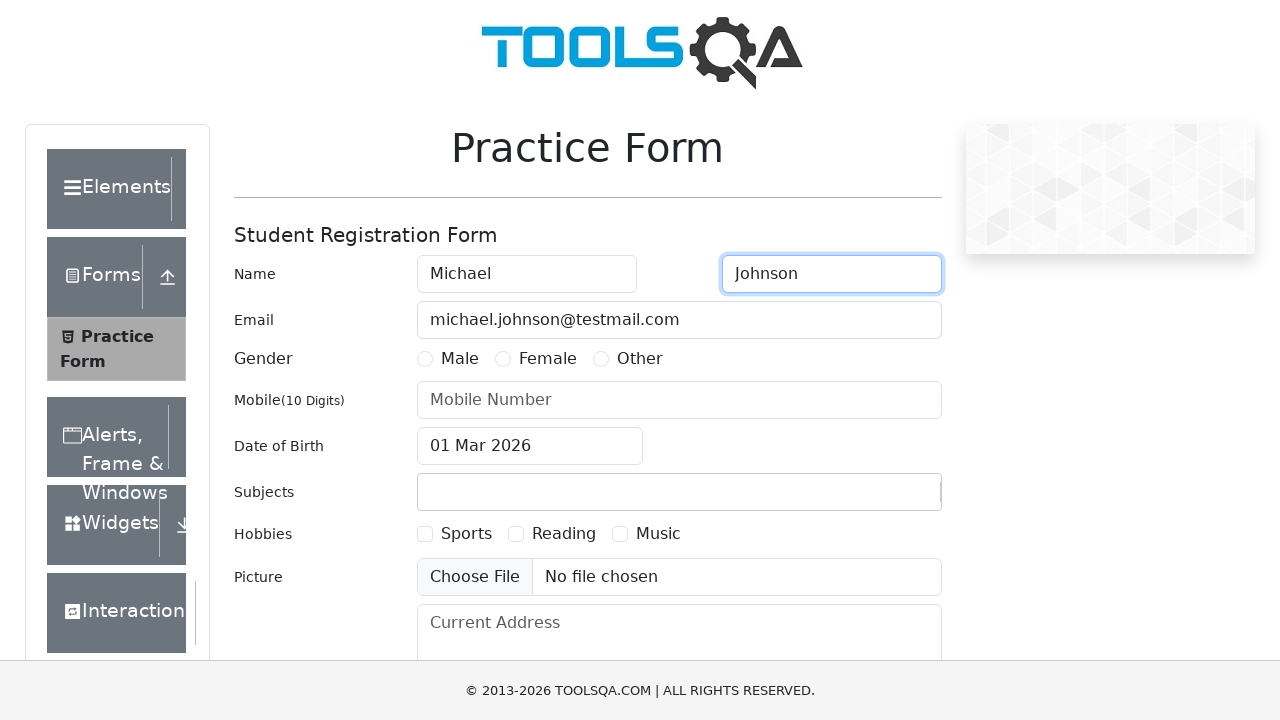

Selected 'Male' gender option at (460, 359) on label[for='gender-radio-1']
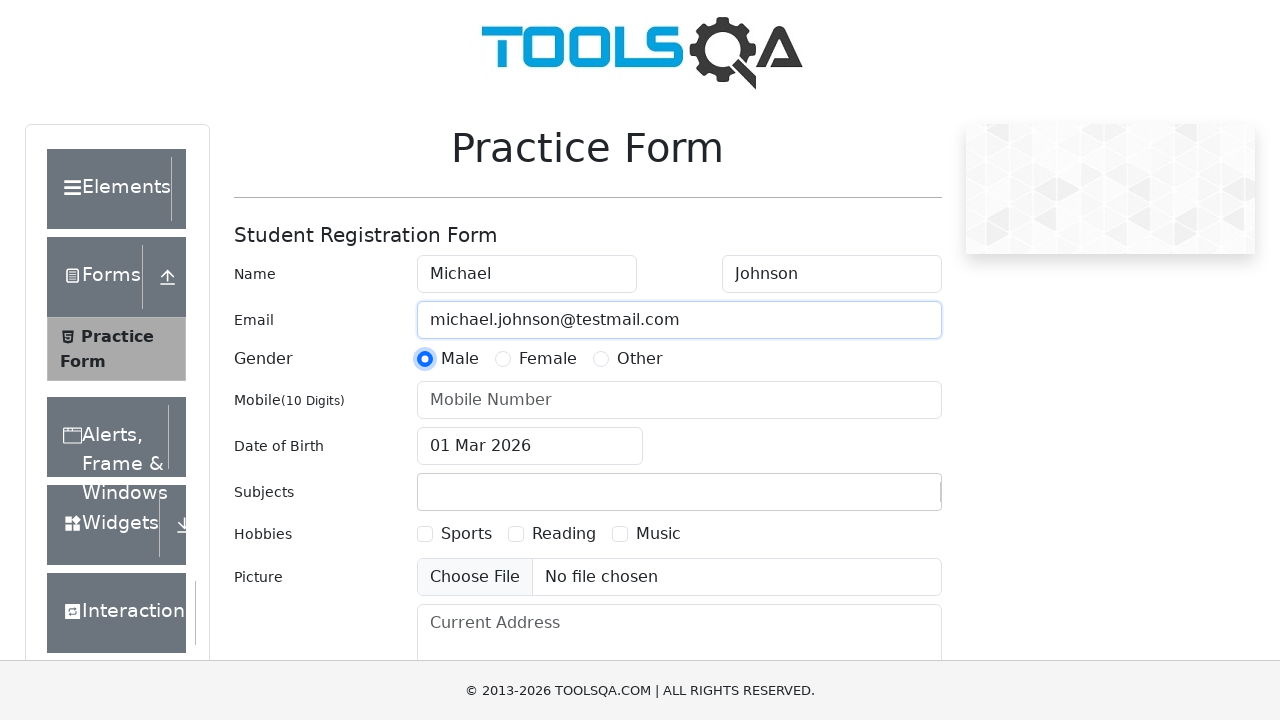

Filled mobile number field with '9876543210' on #userNumber
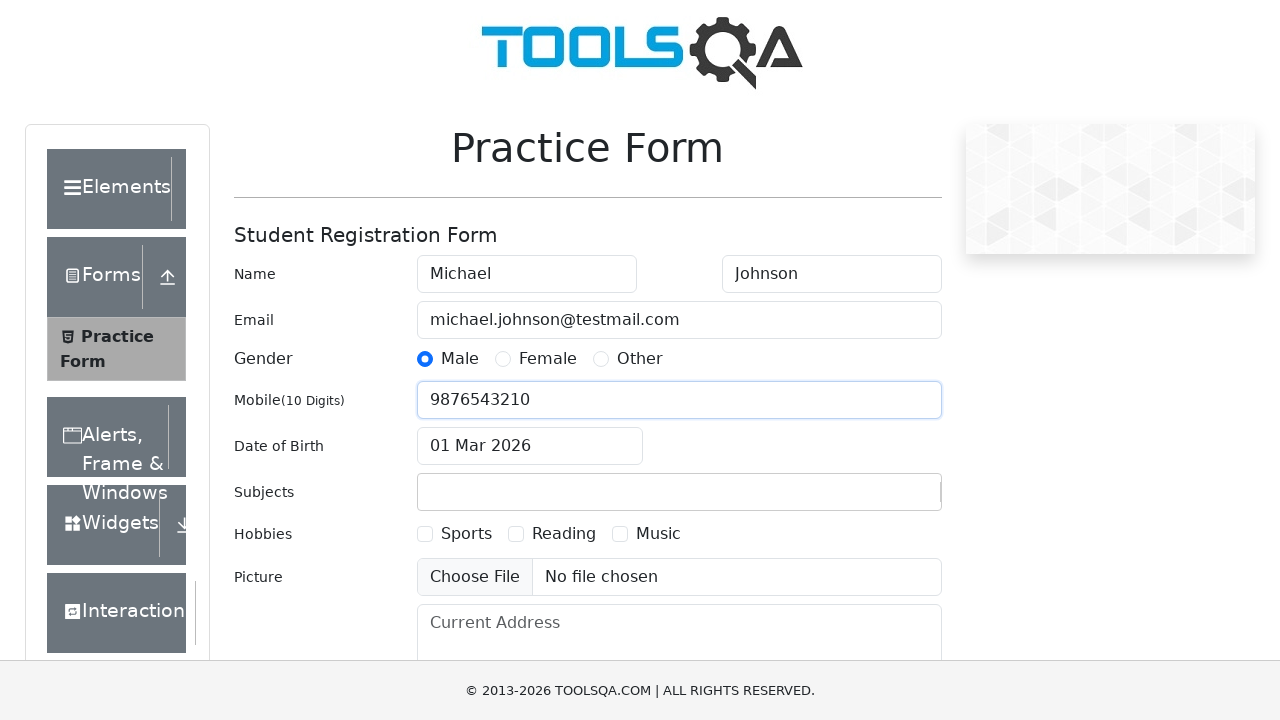

Clicked date of birth input to open date picker at (530, 446) on #dateOfBirthInput
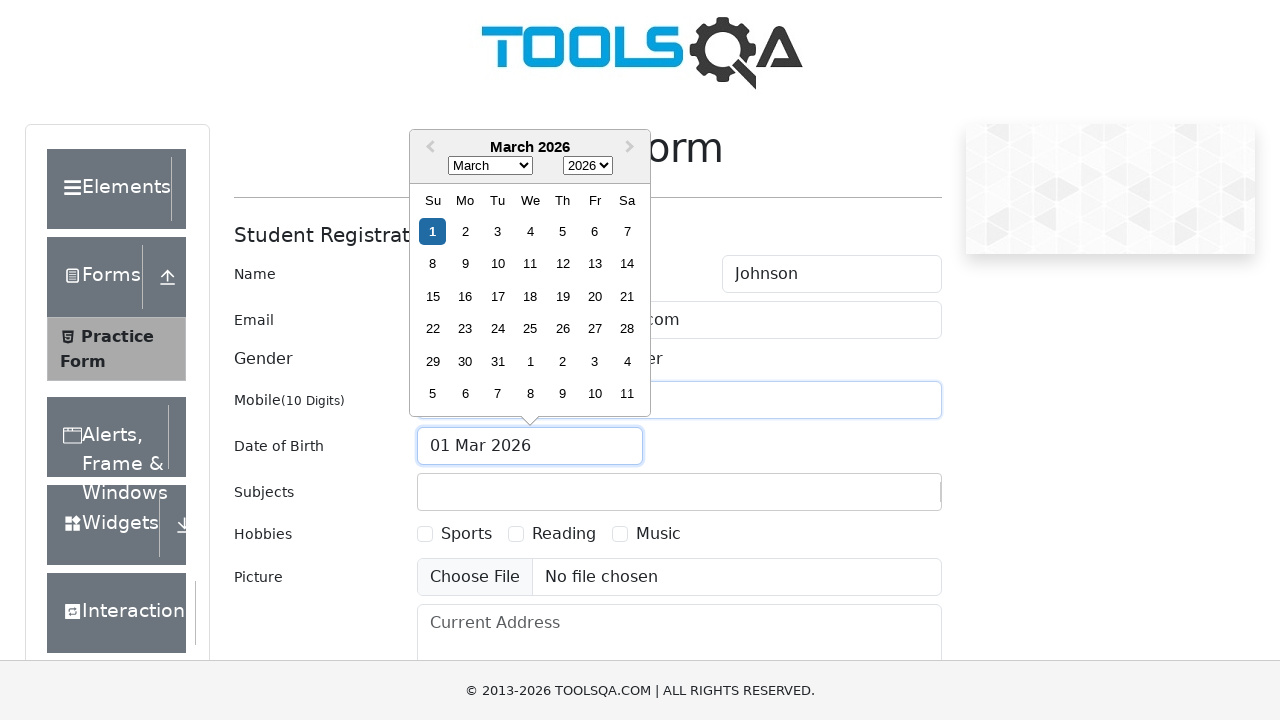

Selected May (month 4) from date picker on .react-datepicker__month-select
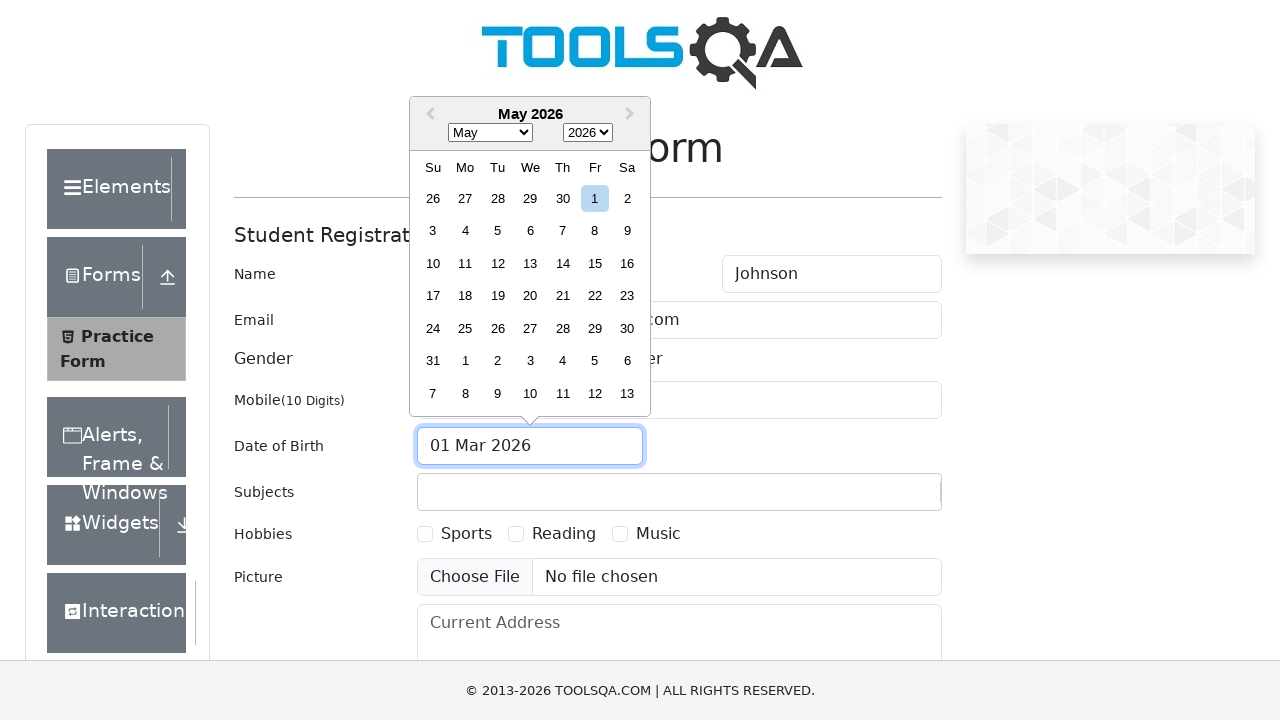

Selected 1992 from year dropdown on .react-datepicker__year-select
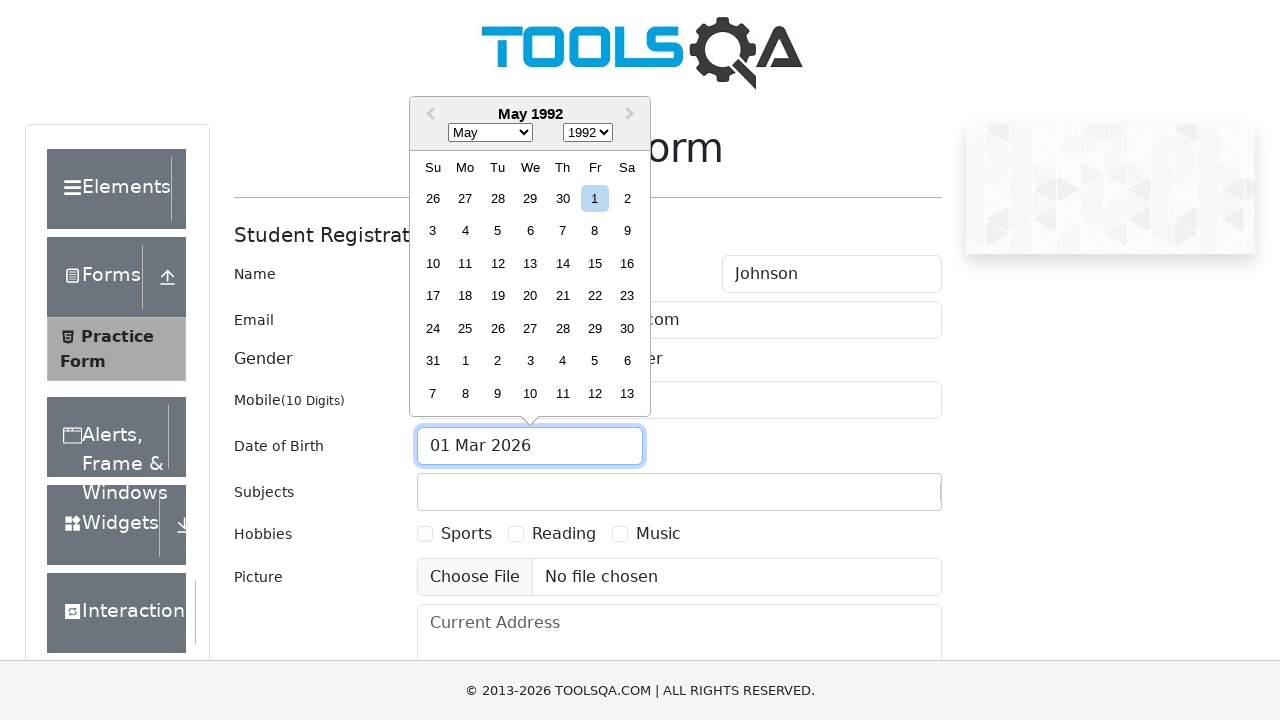

Selected 15th day from date picker at (595, 263) on .react-datepicker__day--015:not(.react-datepicker__day--outside-month)
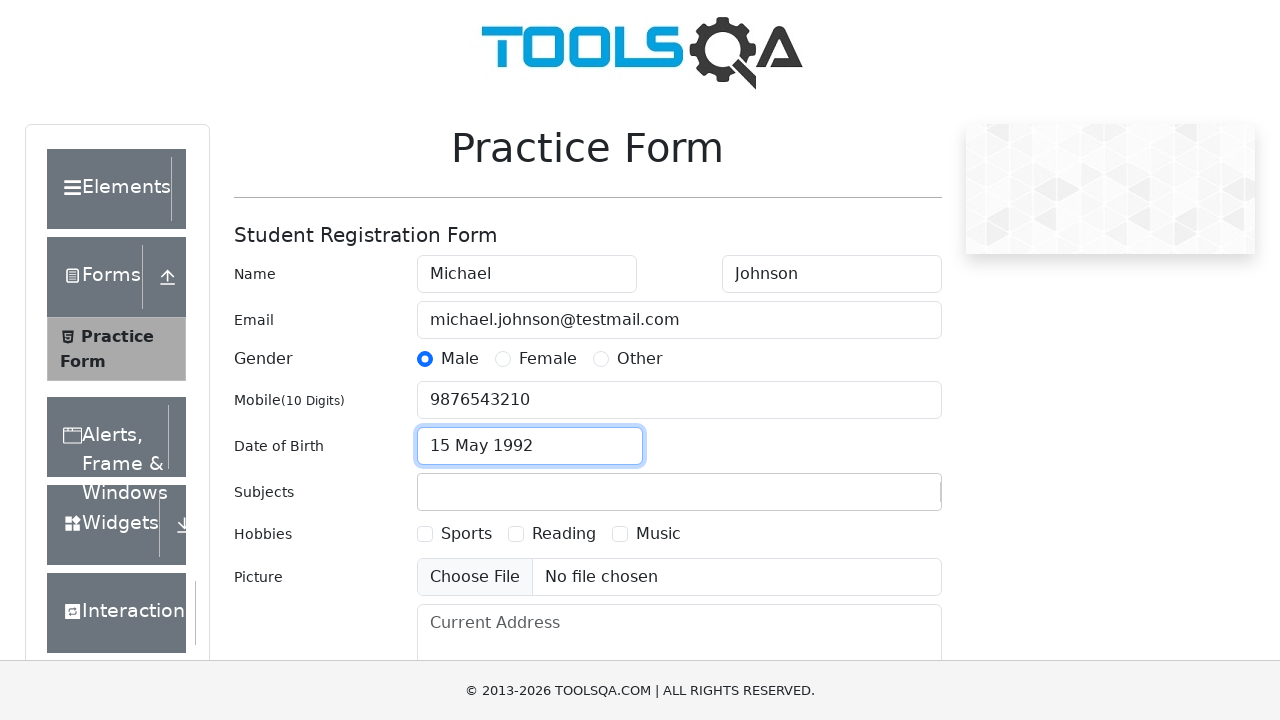

Clicked subjects input field at (430, 492) on #subjectsInput
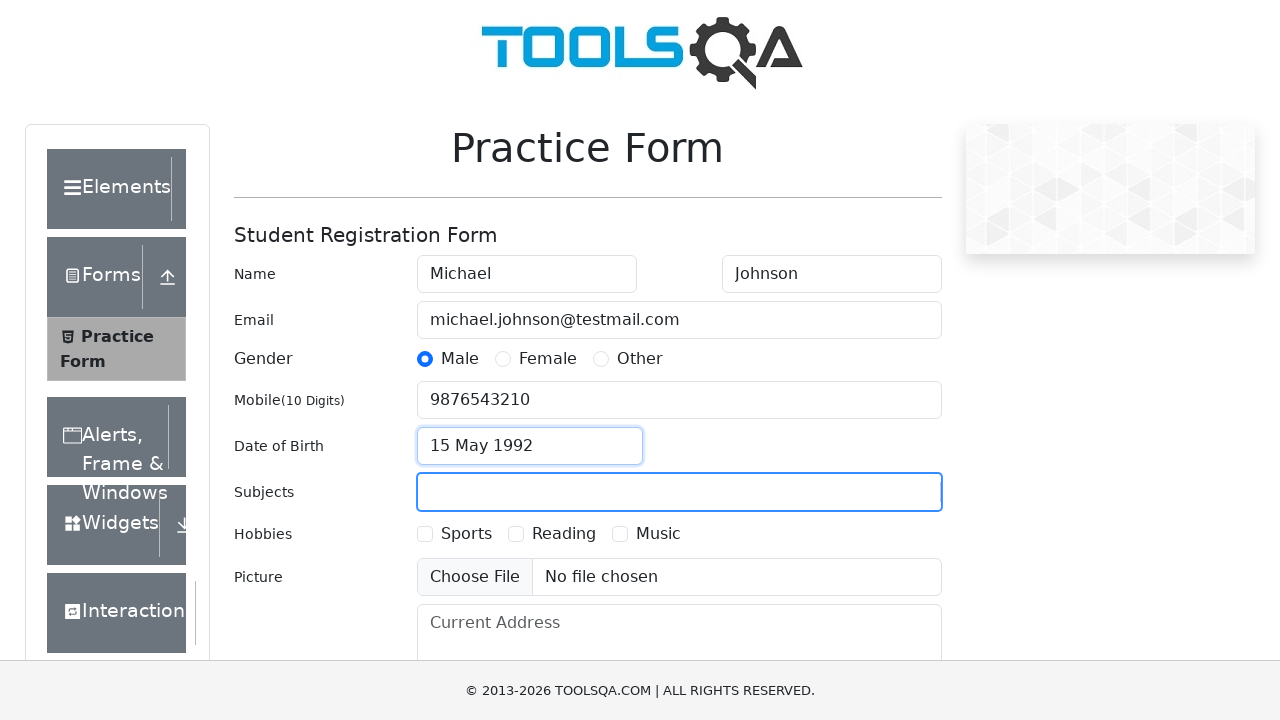

Typed 'Maths' in subjects field on #subjectsInput
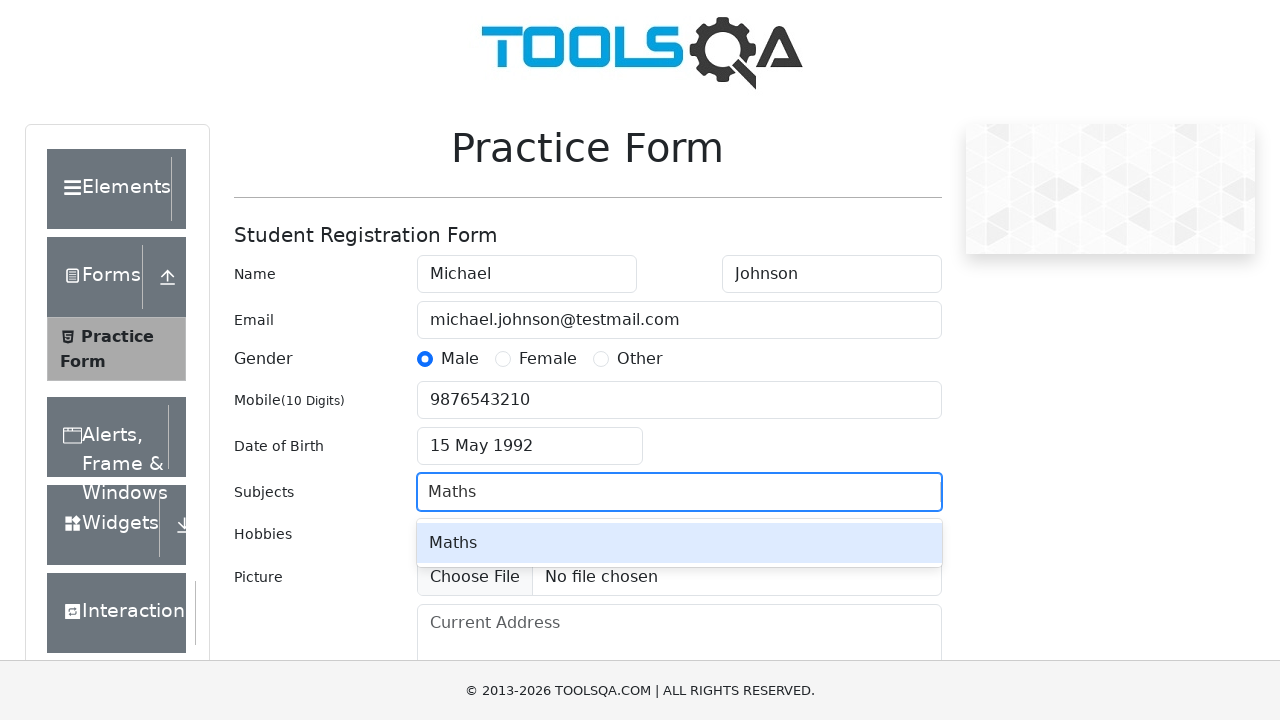

Selected 'Maths' from autocomplete suggestions at (679, 543) on .subjects-auto-complete__option
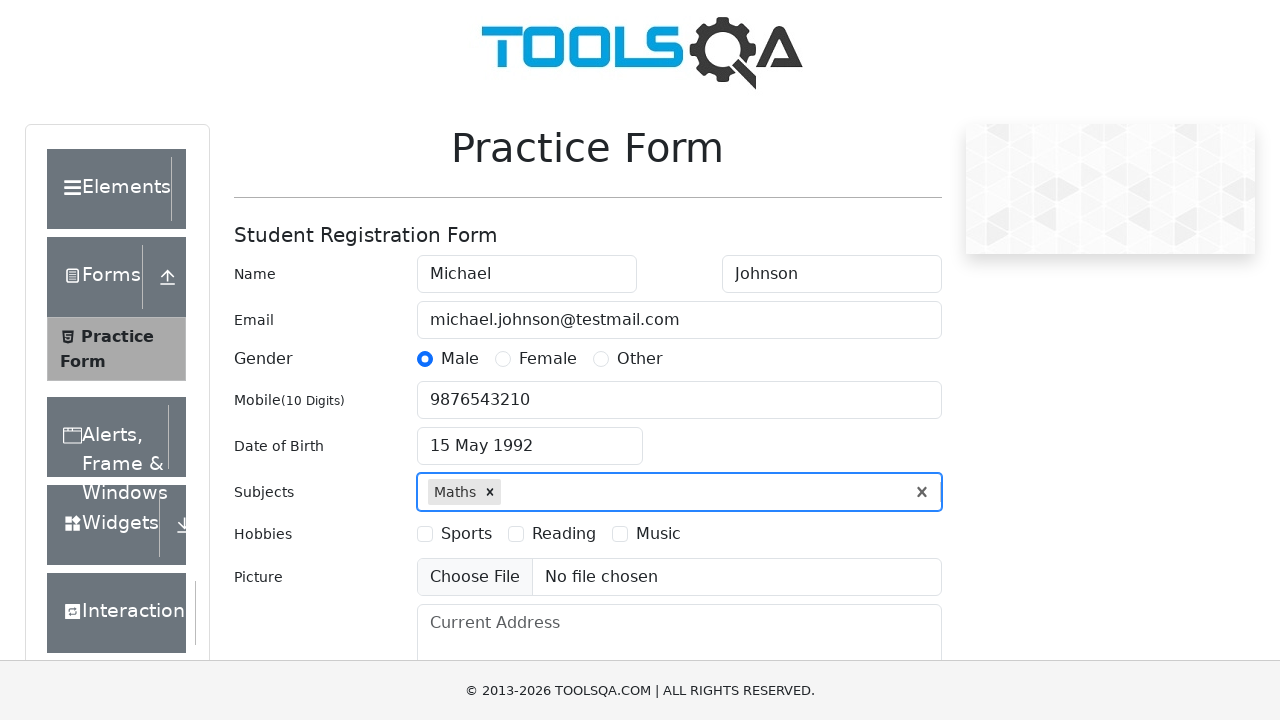

Typed 'Biology' in subjects field on #subjectsInput
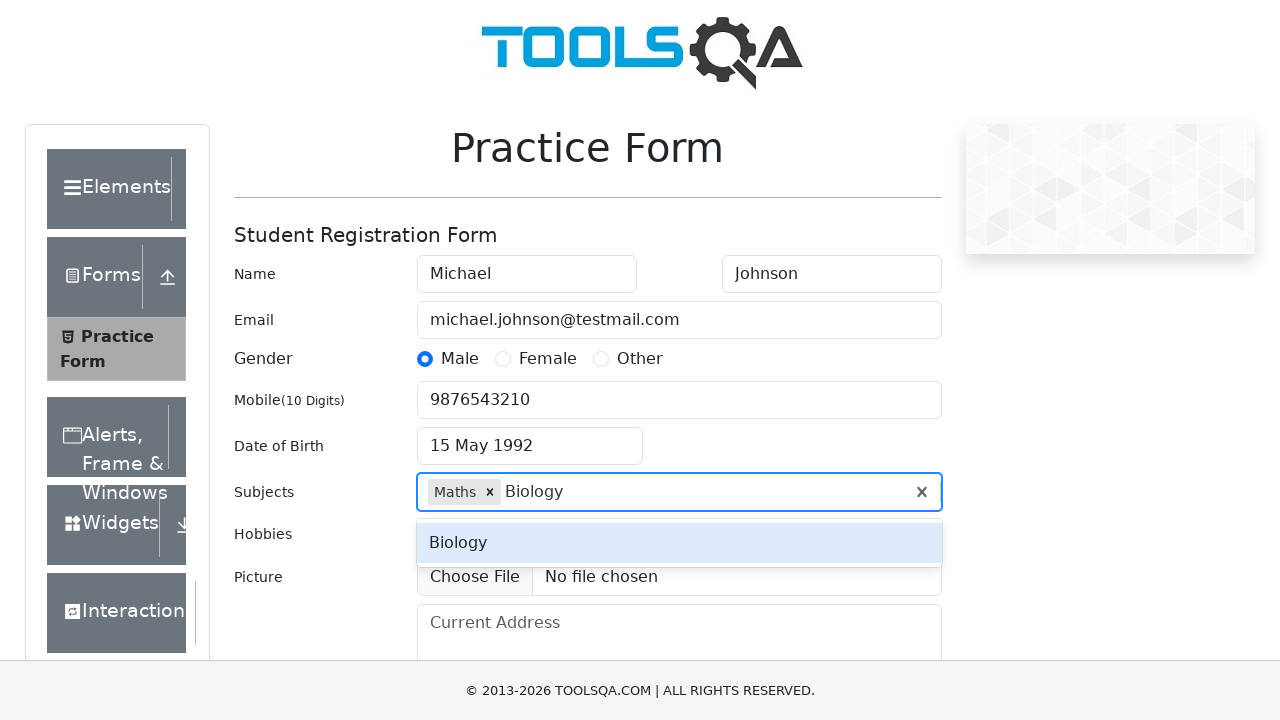

Selected 'Biology' from autocomplete suggestions at (679, 543) on .subjects-auto-complete__option
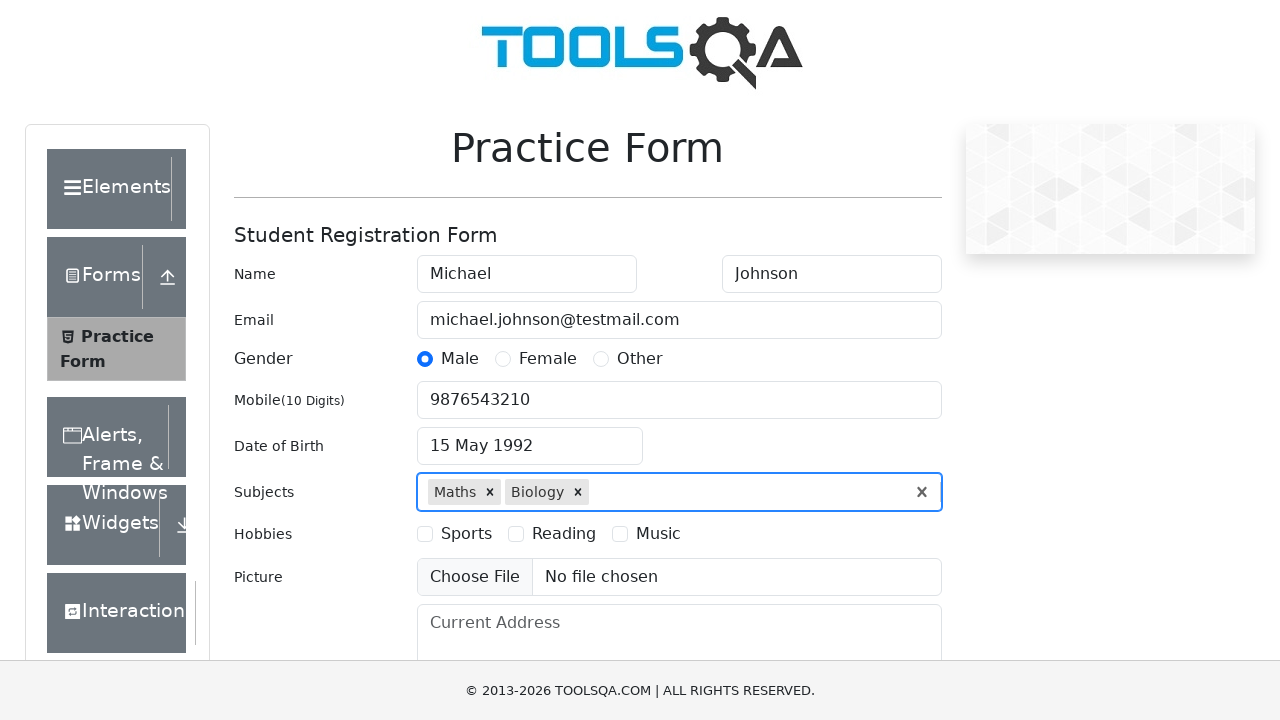

Selected 'Sports' hobby checkbox at (466, 534) on label[for='hobbies-checkbox-1']
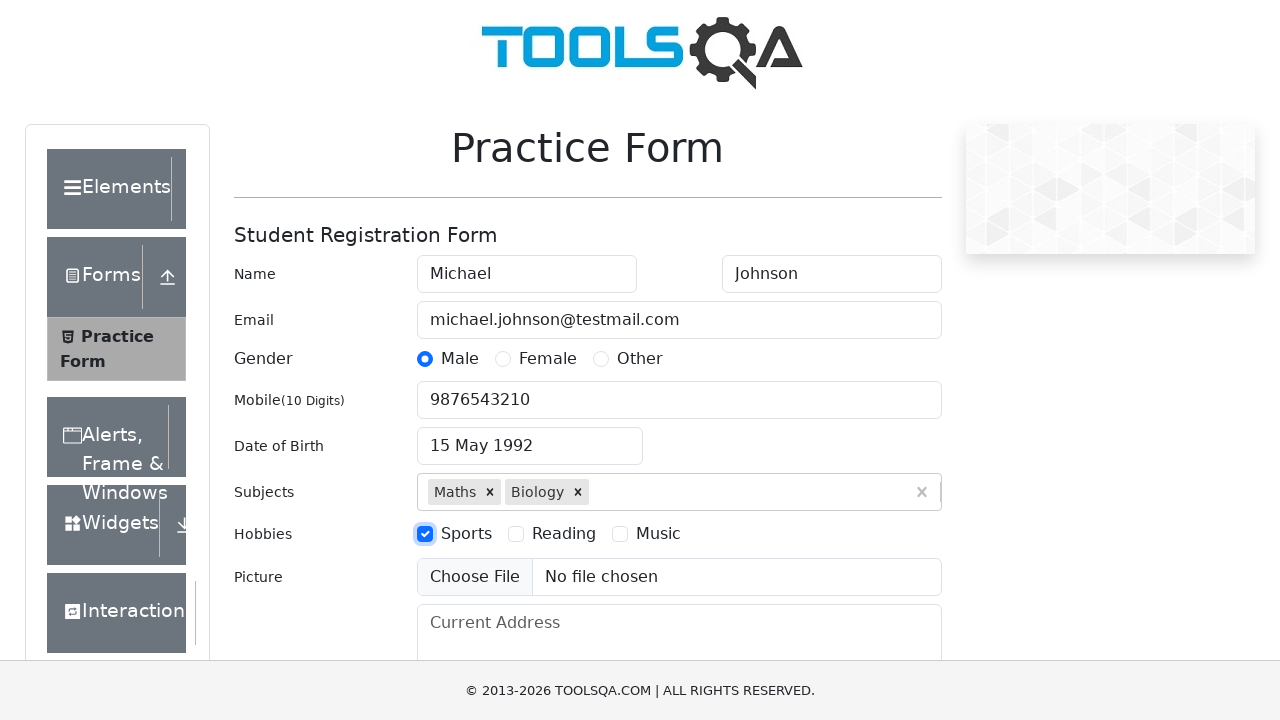

Selected 'Music' hobby checkbox at (658, 534) on label[for='hobbies-checkbox-3']
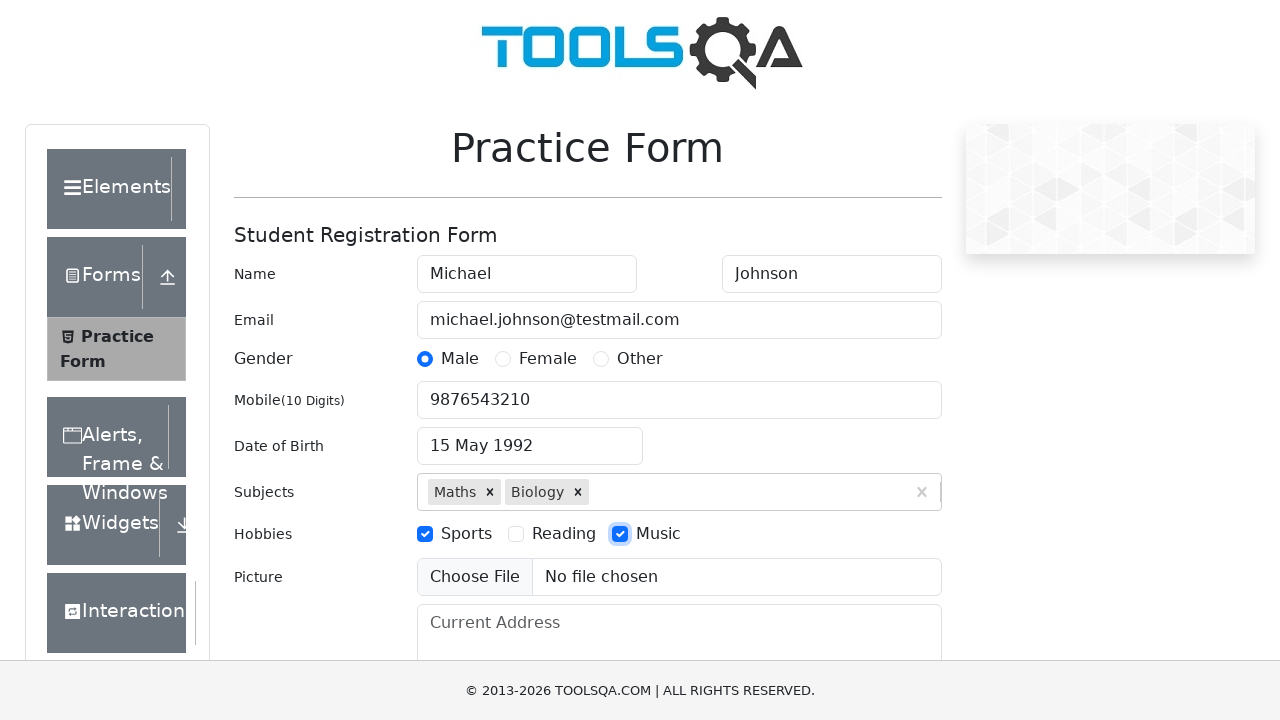

Filled current address field with '123 Test Street, Apartment 4B, New York' on #currentAddress
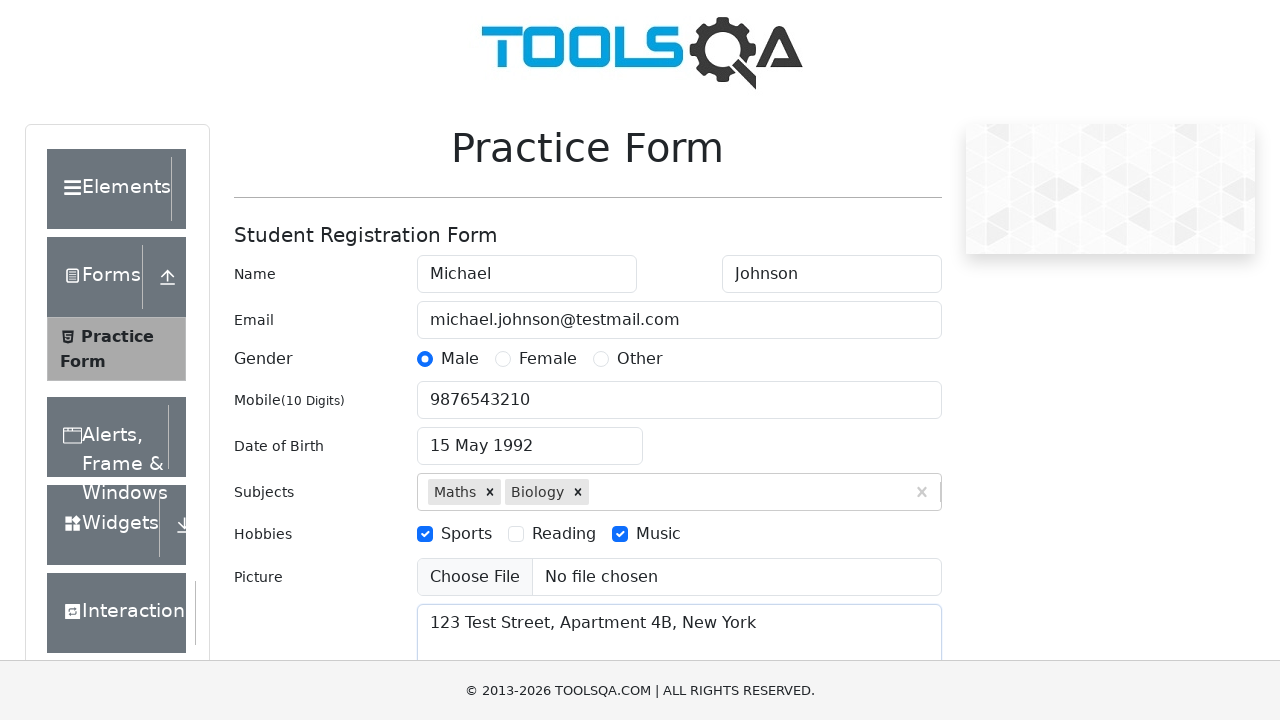

Clicked state dropdown to open options at (527, 437) on #state
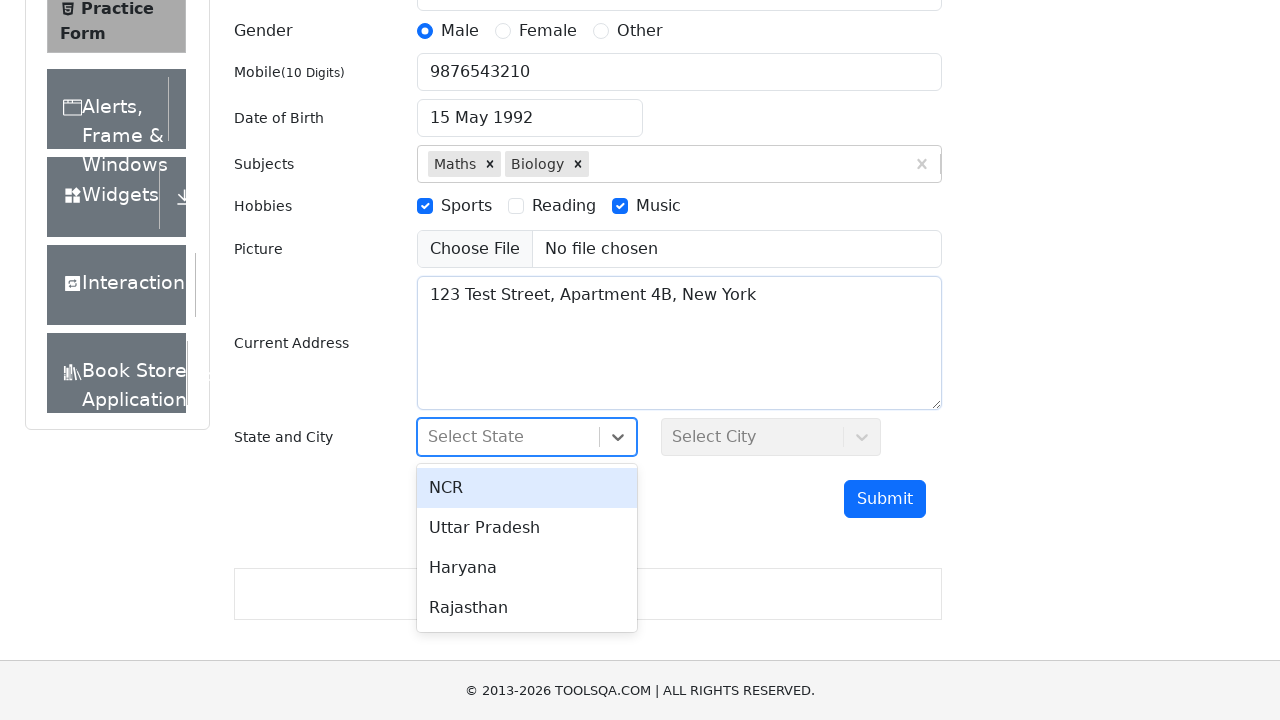

Selected 'NCR' from state dropdown at (527, 528) on #react-select-3-option-1
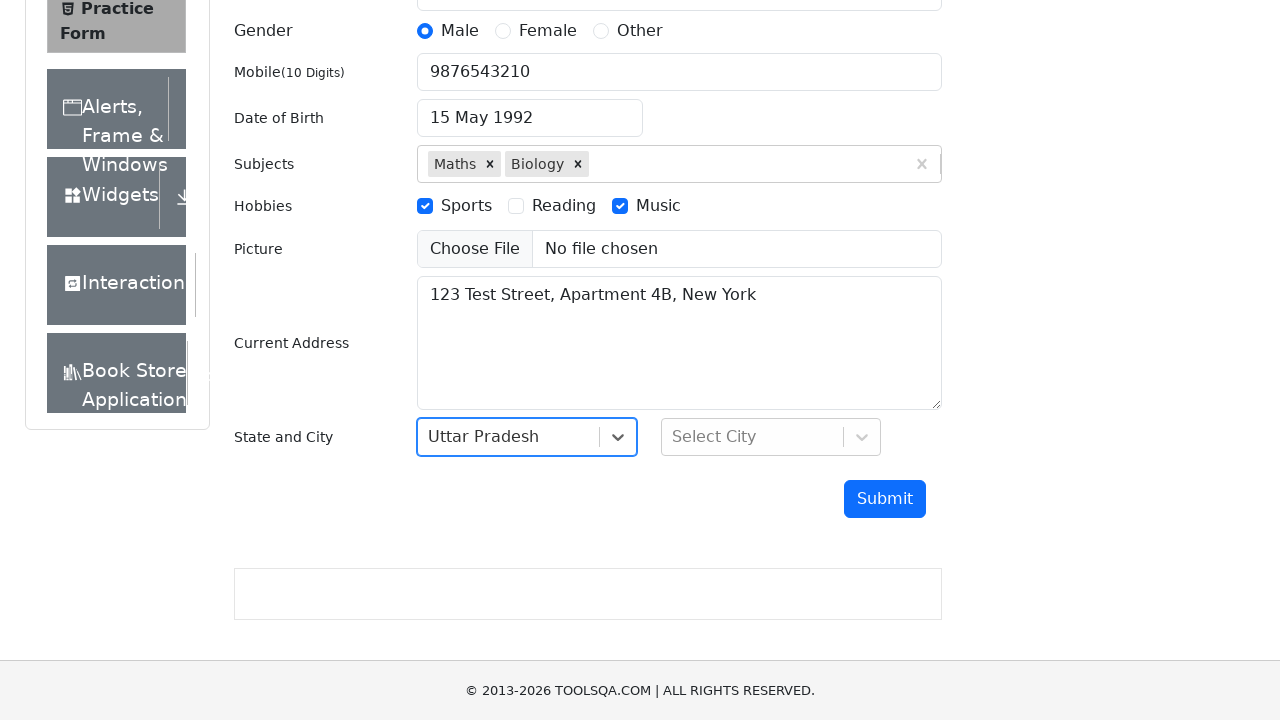

Clicked city dropdown to open options at (771, 437) on #city
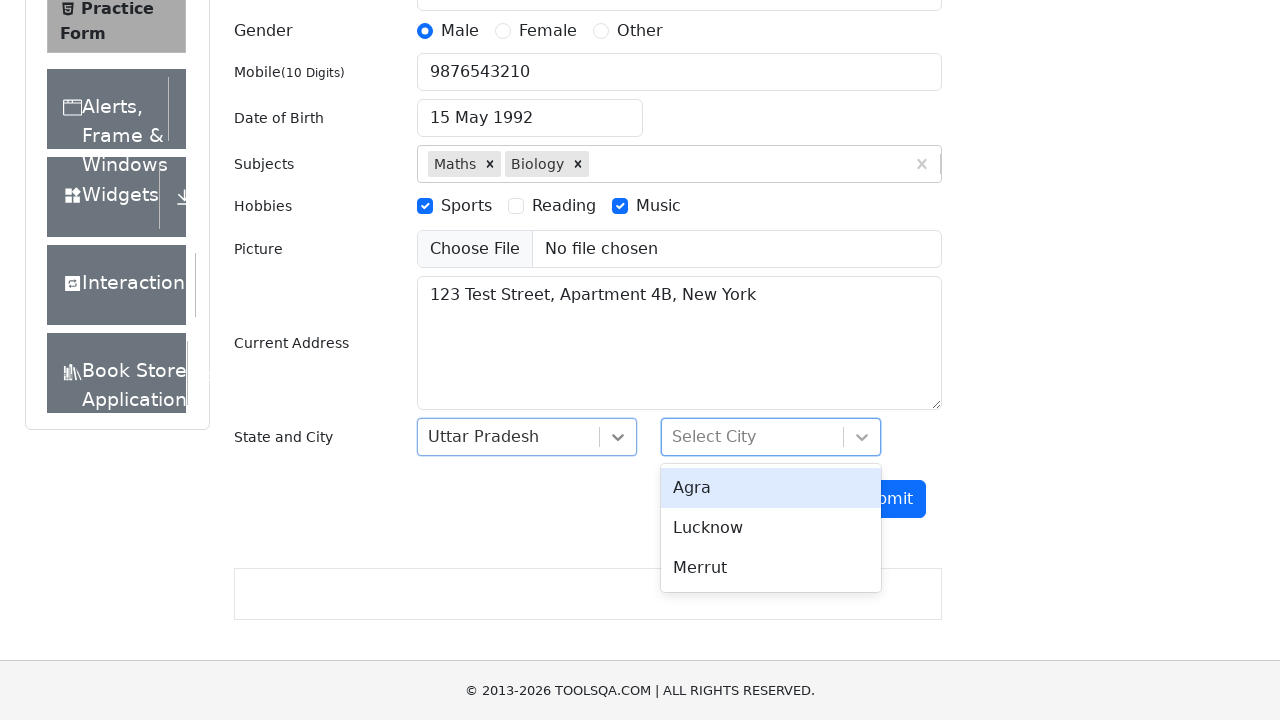

Selected 'Delhi' from city dropdown at (771, 488) on #react-select-4-option-0
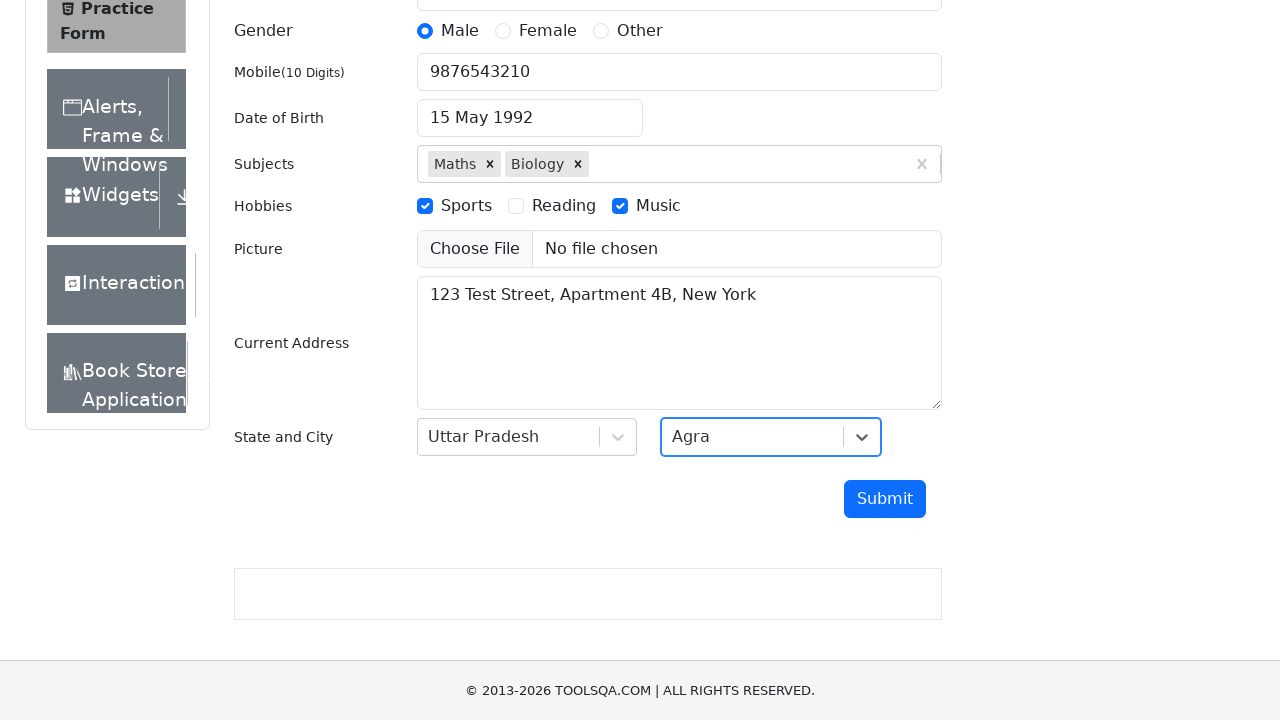

Clicked submit button to submit form at (885, 499) on #submit
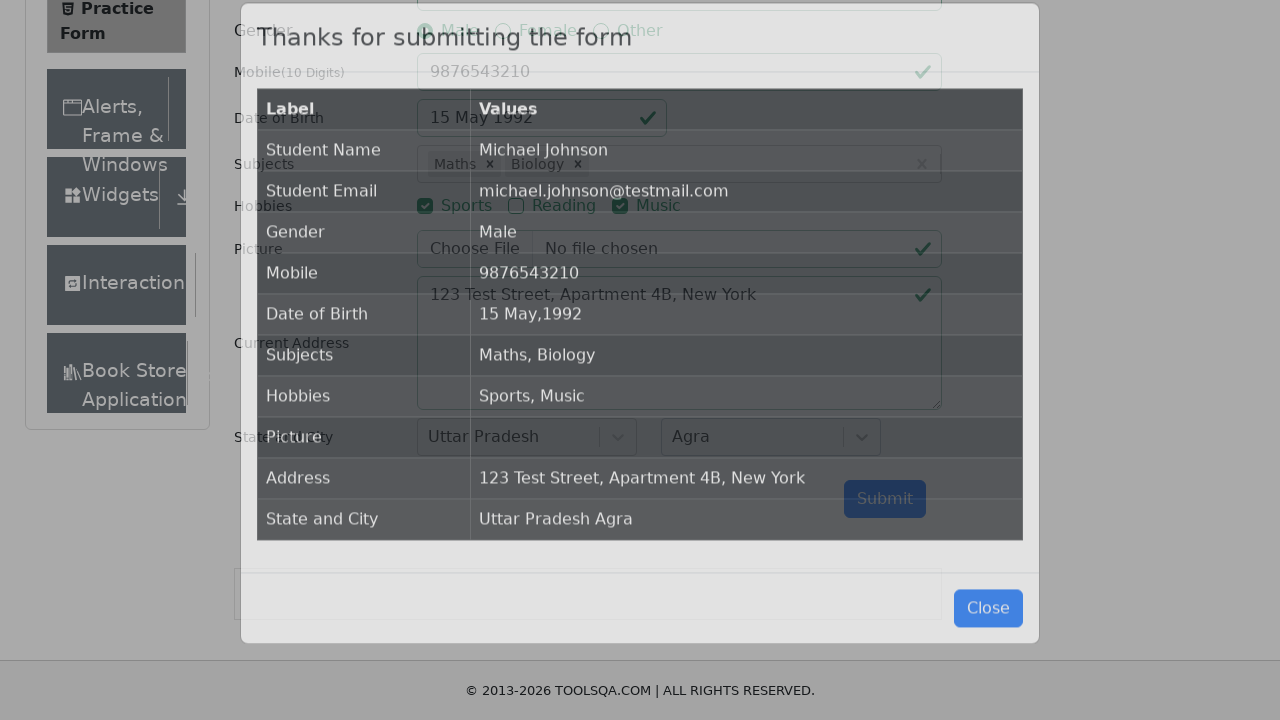

Confirmation modal appeared
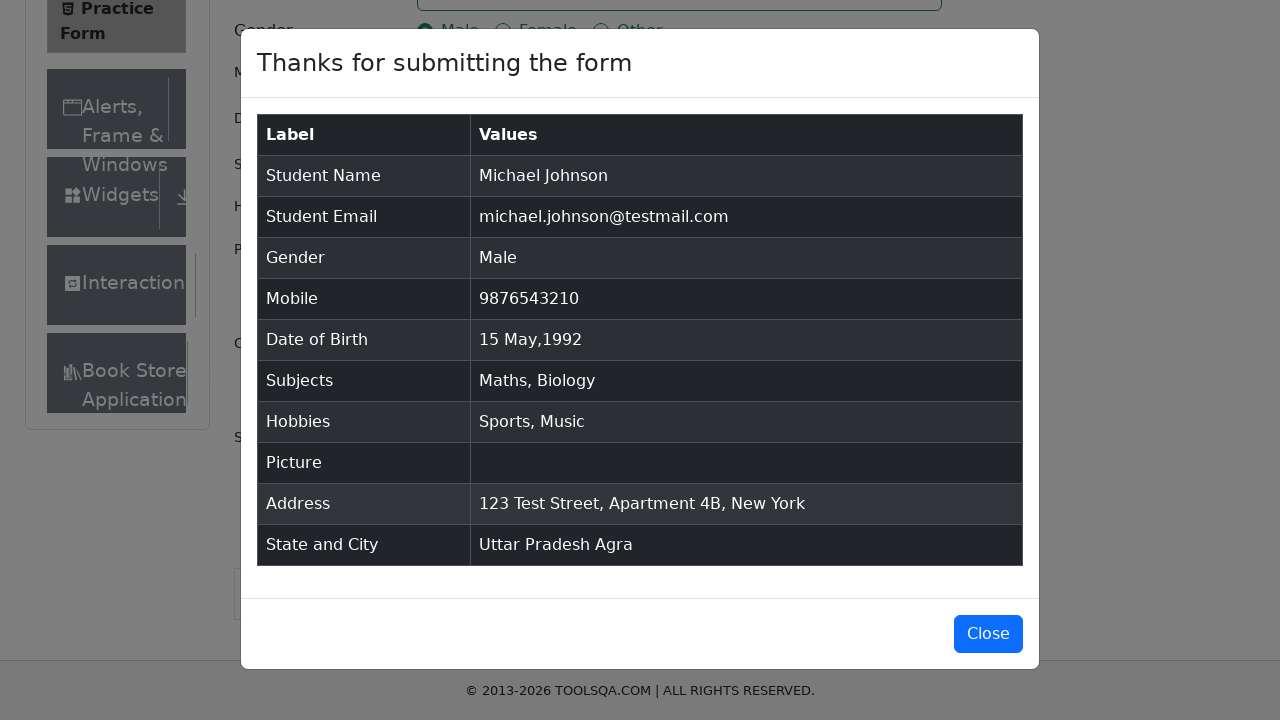

Verified modal title element is present
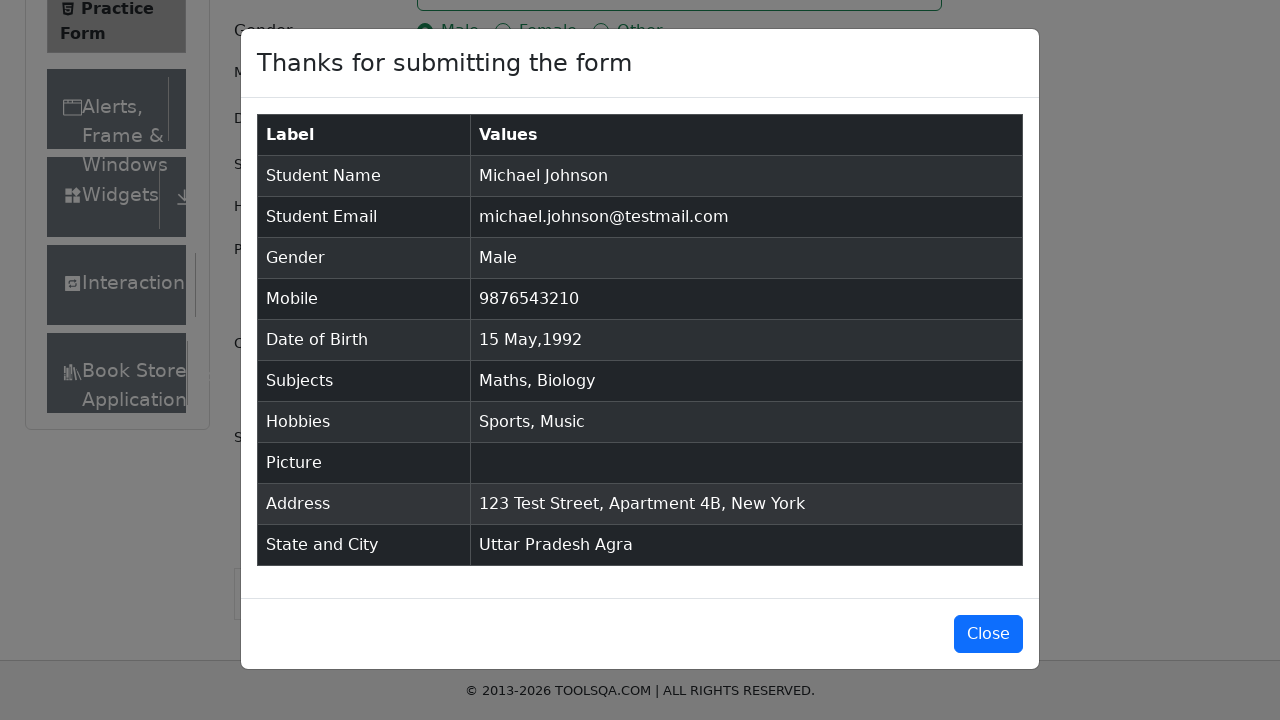

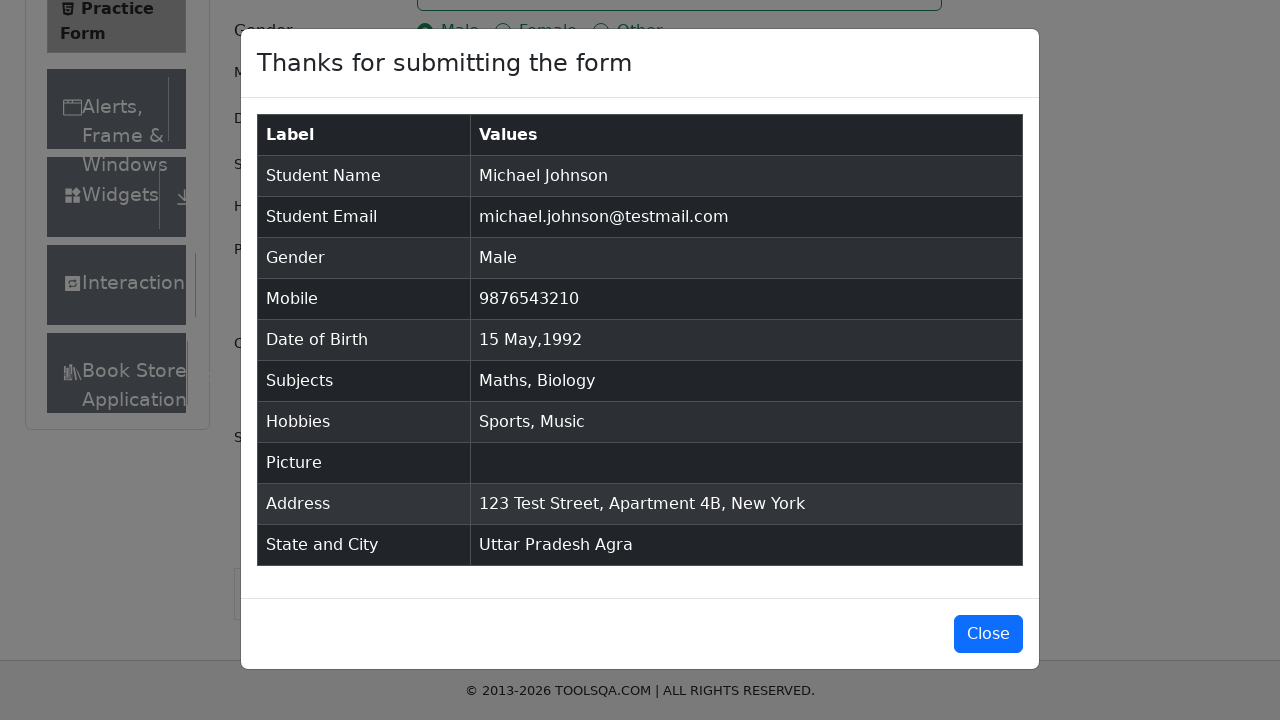